Tests that the Clear completed button displays correct text when items are completed

Starting URL: https://demo.playwright.dev/todomvc

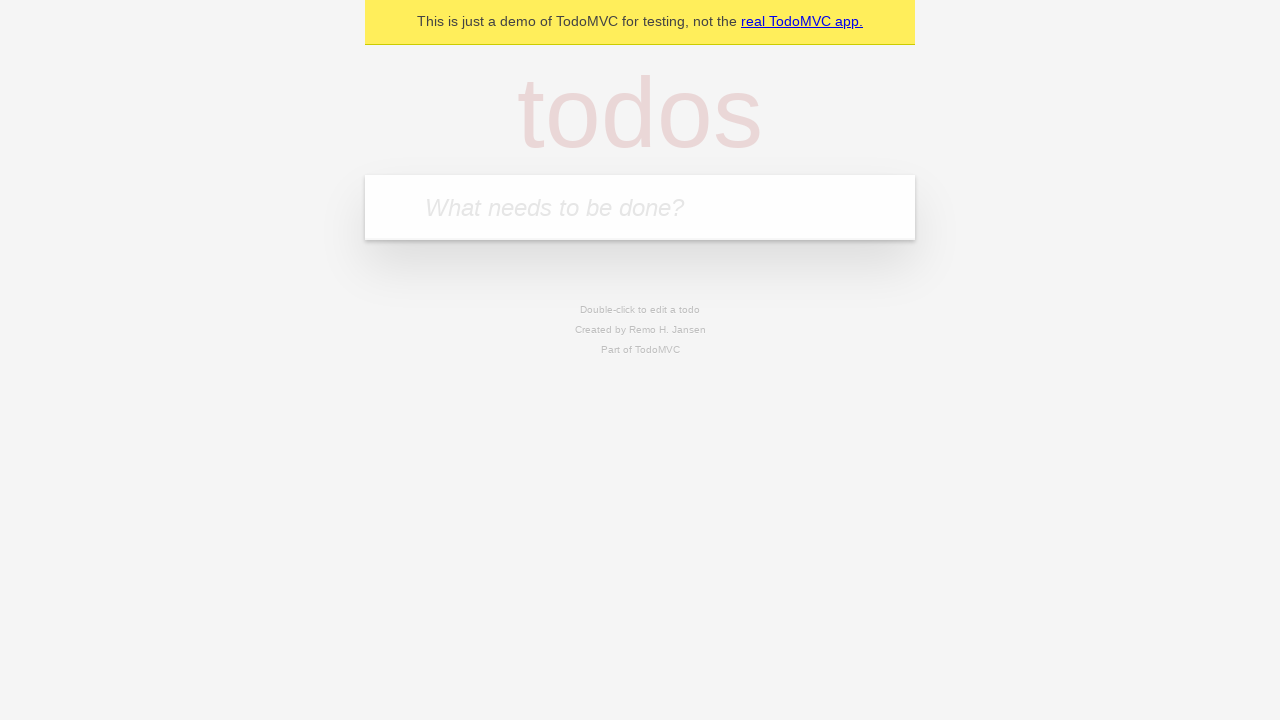

Located the 'What needs to be done?' input field
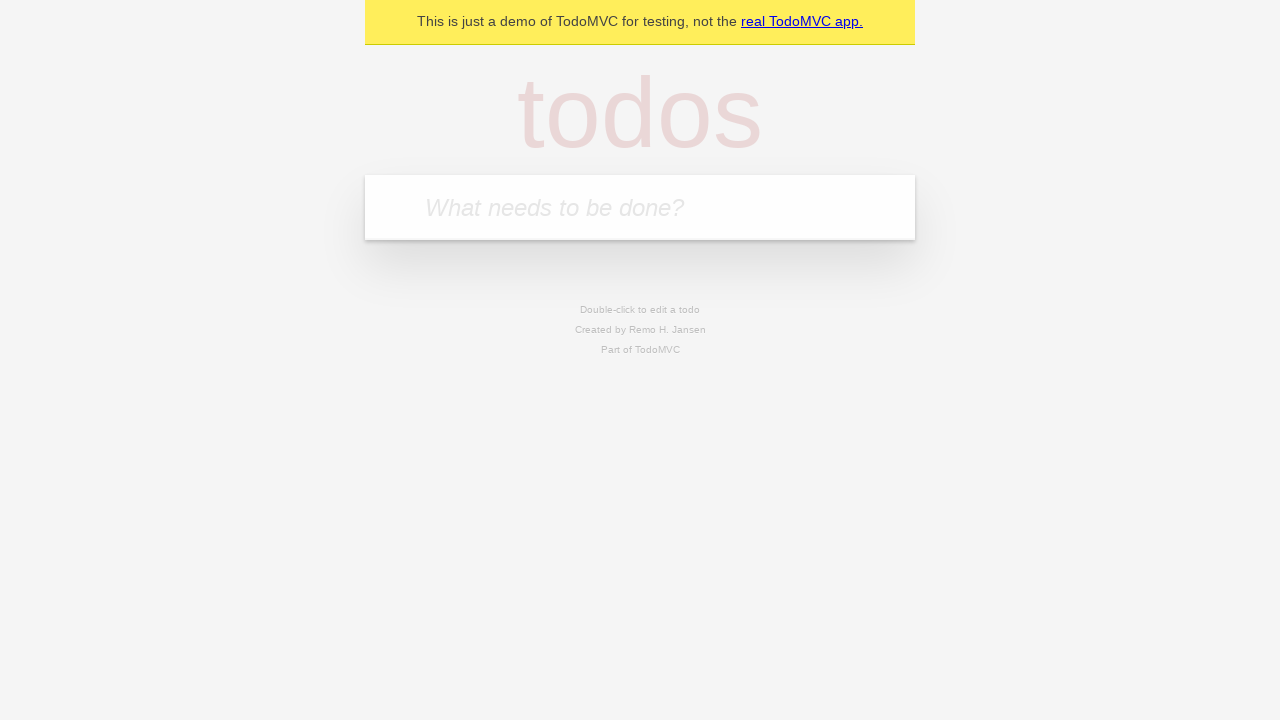

Filled todo input with 'buy some cheese' on internal:attr=[placeholder="What needs to be done?"i]
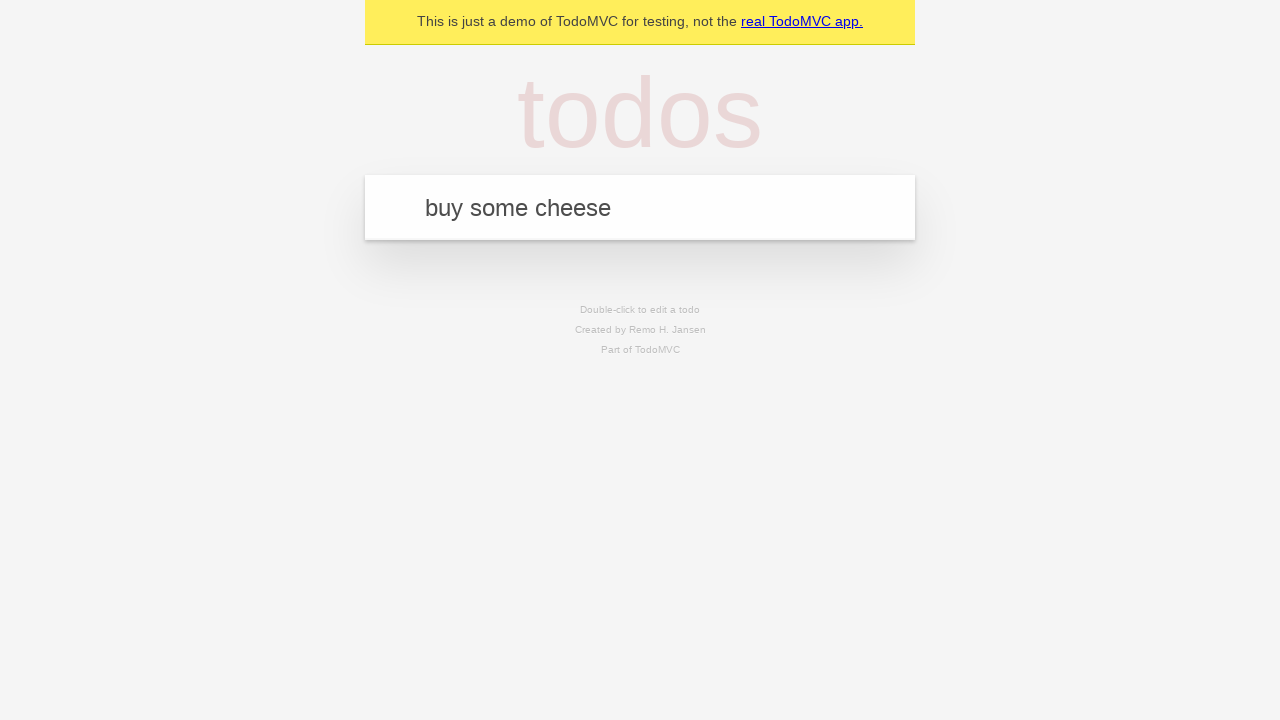

Pressed Enter to add todo item 'buy some cheese' on internal:attr=[placeholder="What needs to be done?"i]
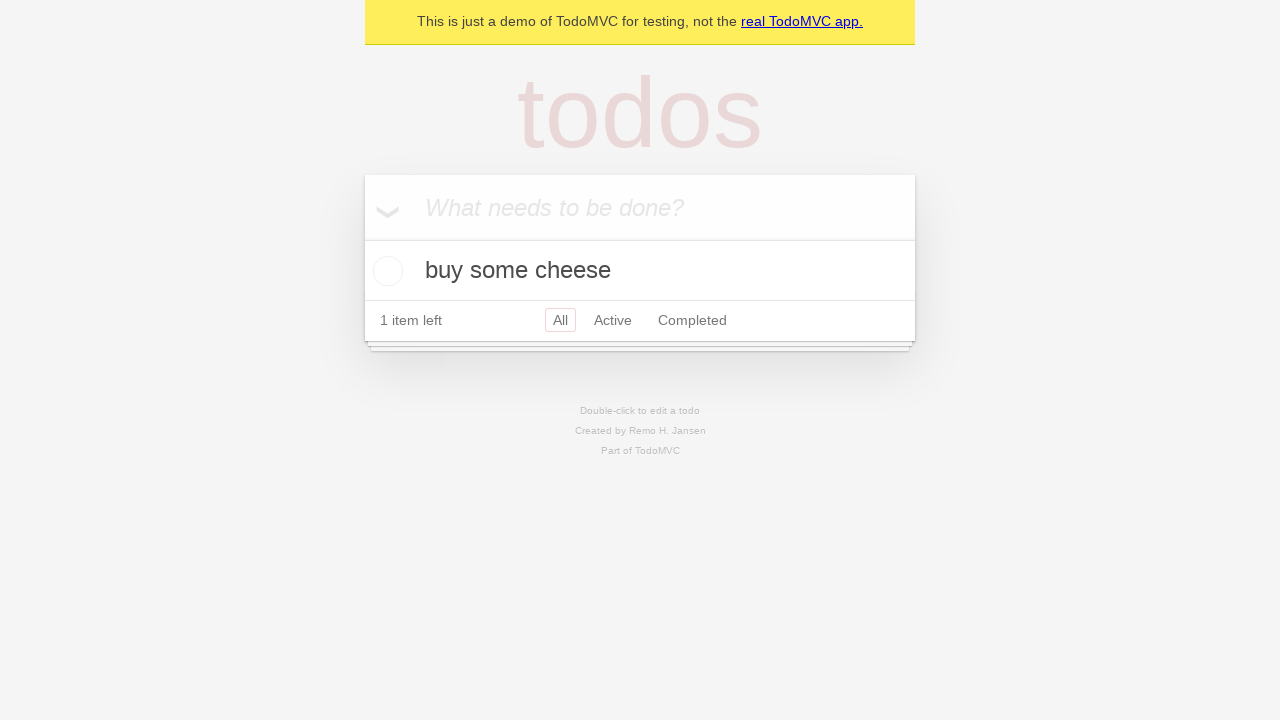

Filled todo input with 'feed the cat' on internal:attr=[placeholder="What needs to be done?"i]
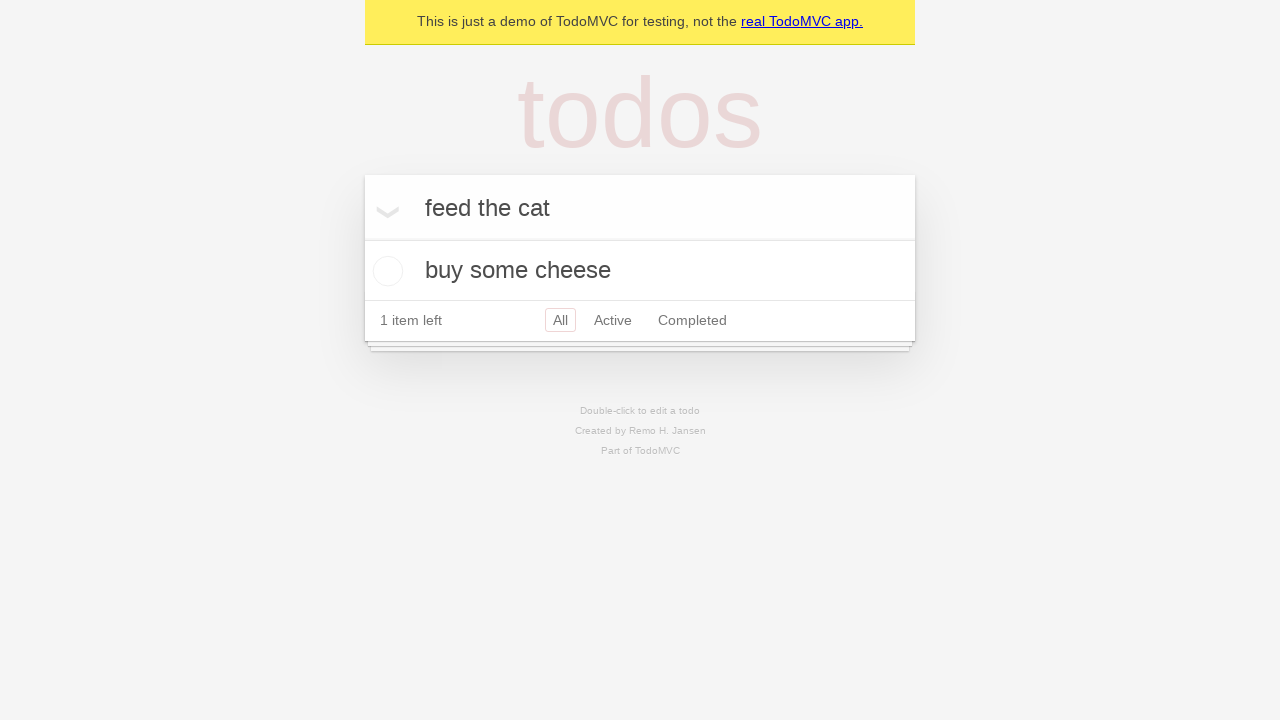

Pressed Enter to add todo item 'feed the cat' on internal:attr=[placeholder="What needs to be done?"i]
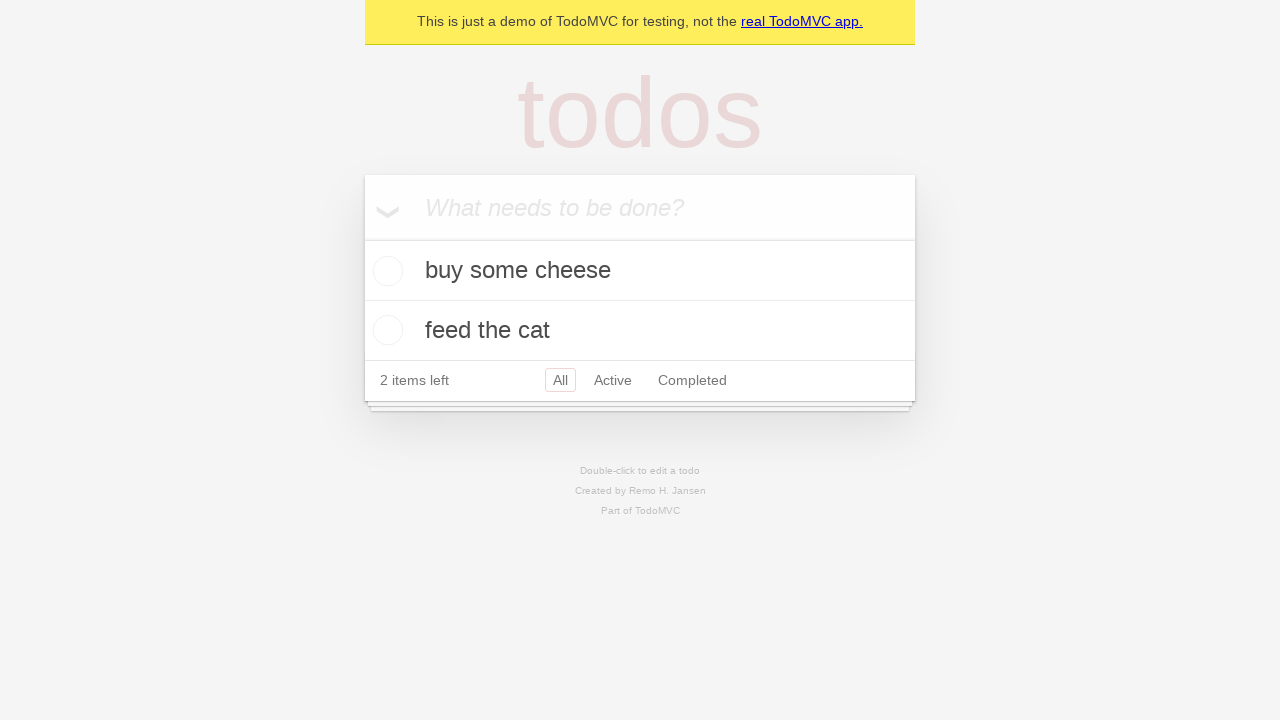

Filled todo input with 'book a doctors appointment' on internal:attr=[placeholder="What needs to be done?"i]
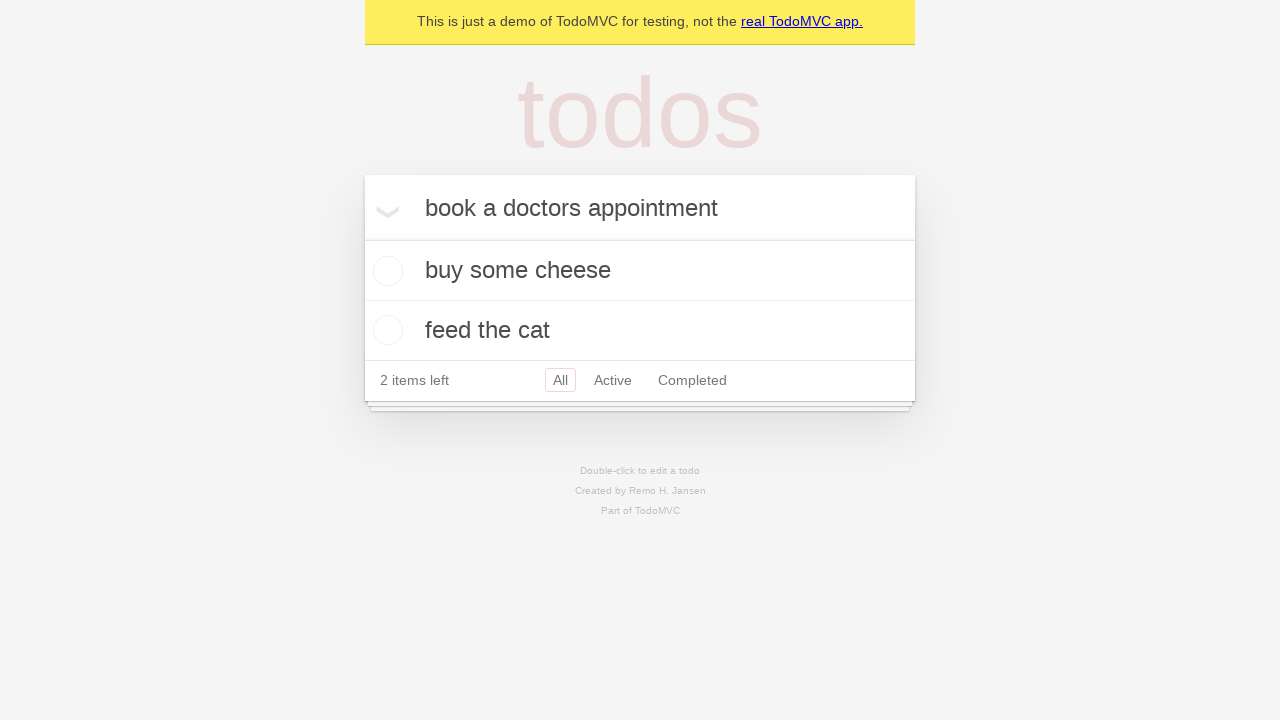

Pressed Enter to add todo item 'book a doctors appointment' on internal:attr=[placeholder="What needs to be done?"i]
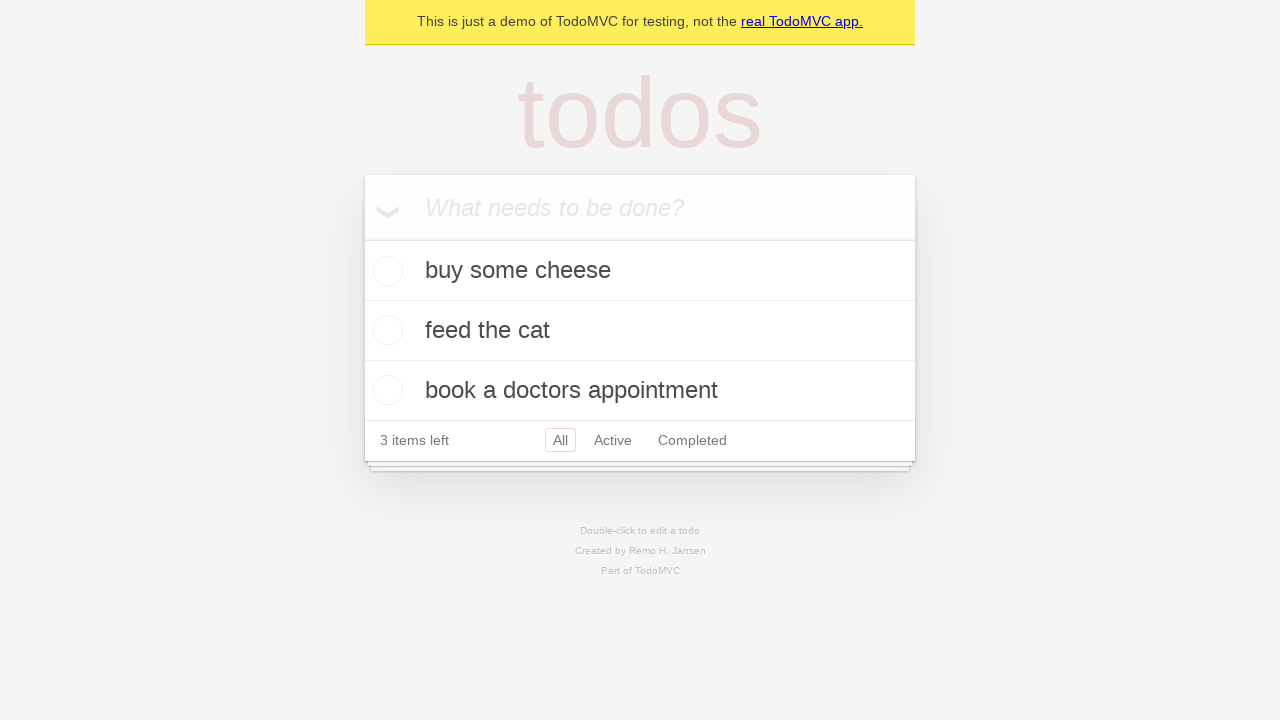

Checked the first todo item as completed at (385, 271) on .todo-list li .toggle >> nth=0
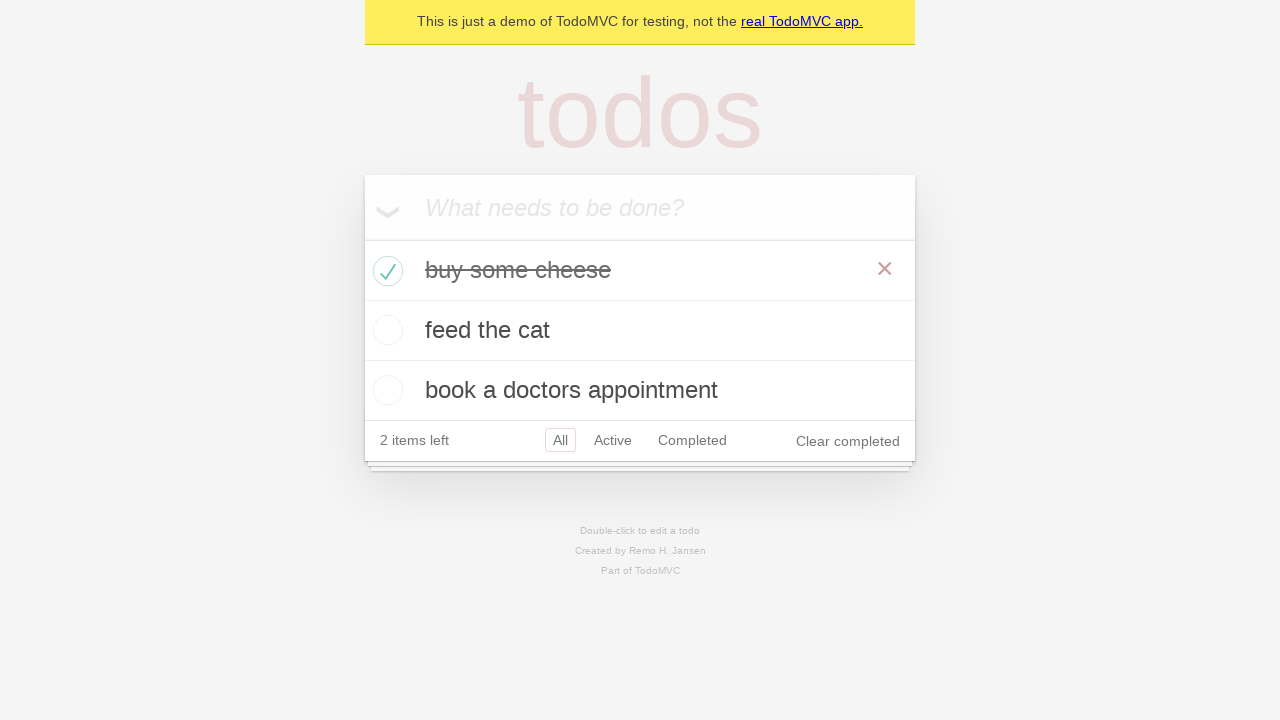

Waited for 'Clear completed' button to appear
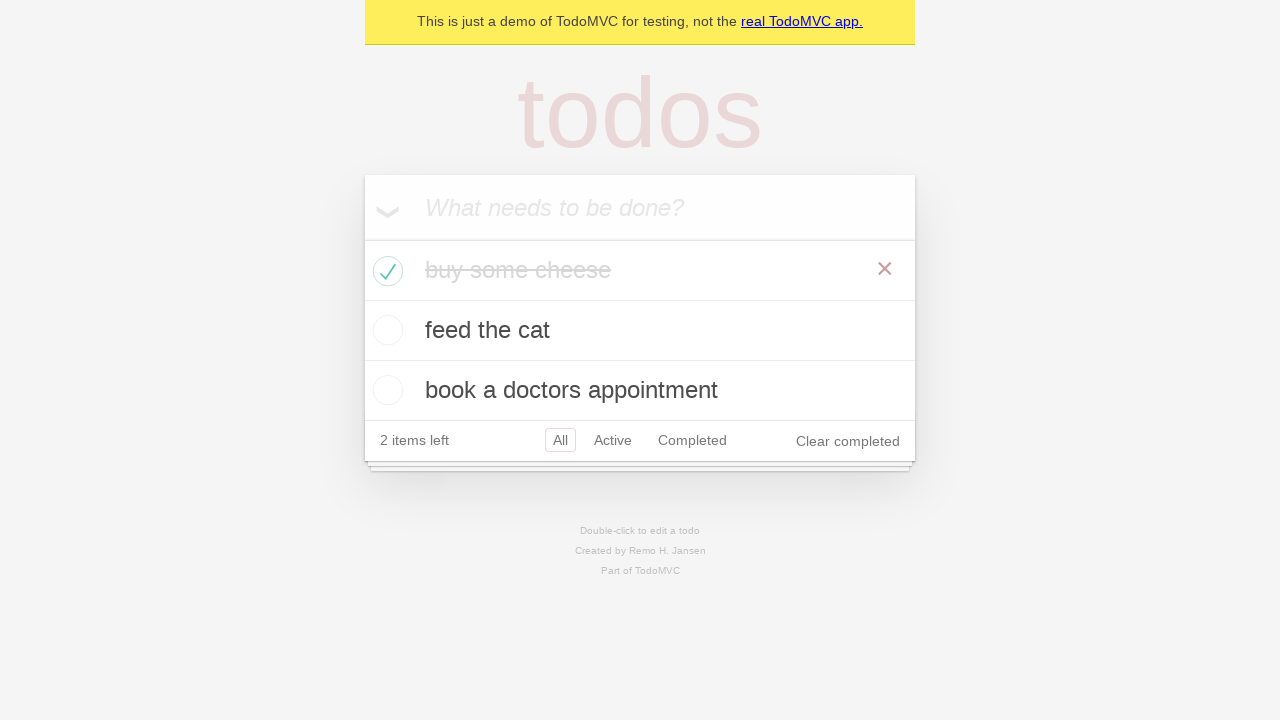

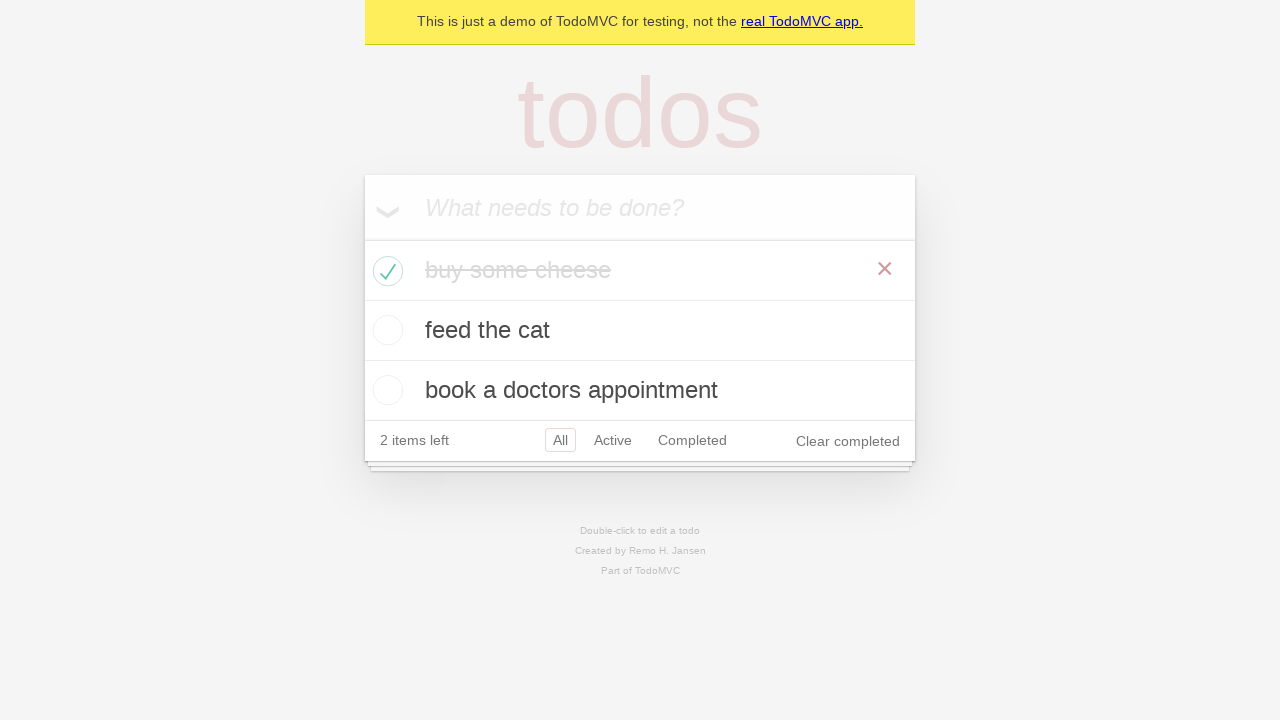